Tests right-click context menu functionality by right-clicking on a button, selecting Copy option from the context menu, and accepting the resulting alert

Starting URL: https://swisnl.github.io/jQuery-contextMenu/demo.html

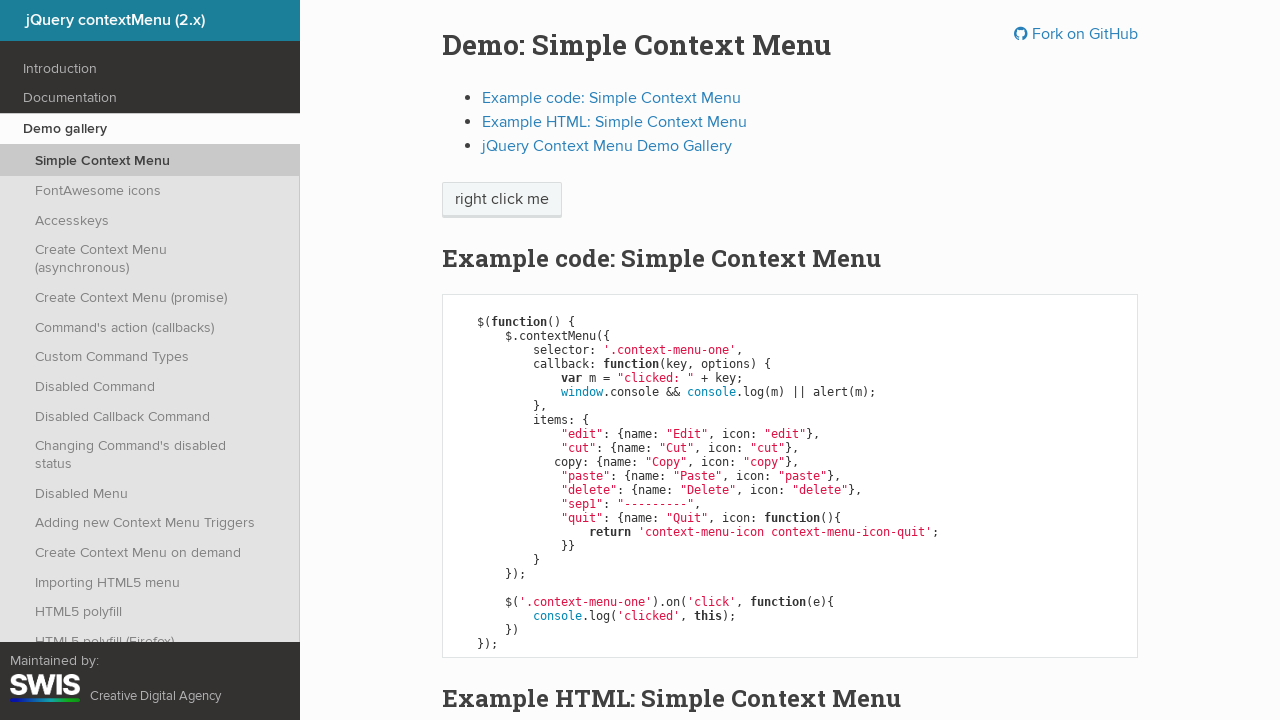

Located the context menu button element
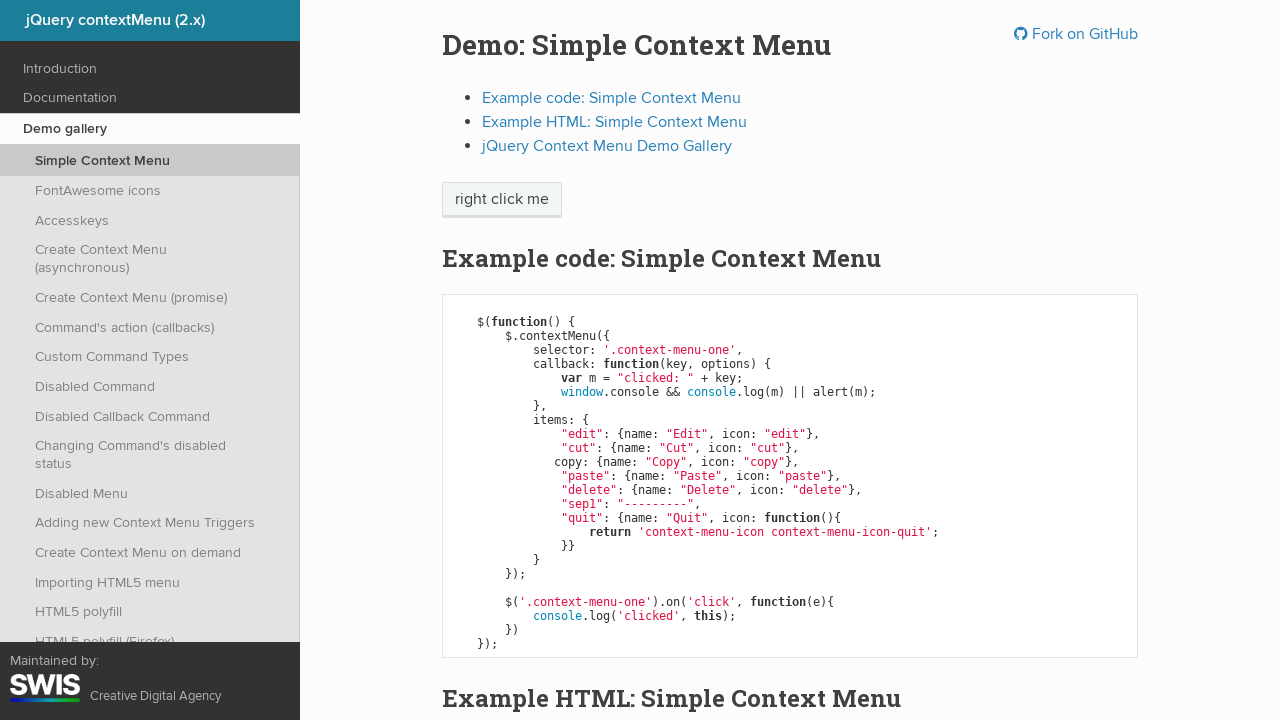

Right-clicked on the context menu button at (502, 200) on xpath=//span[@class='context-menu-one btn btn-neutral']
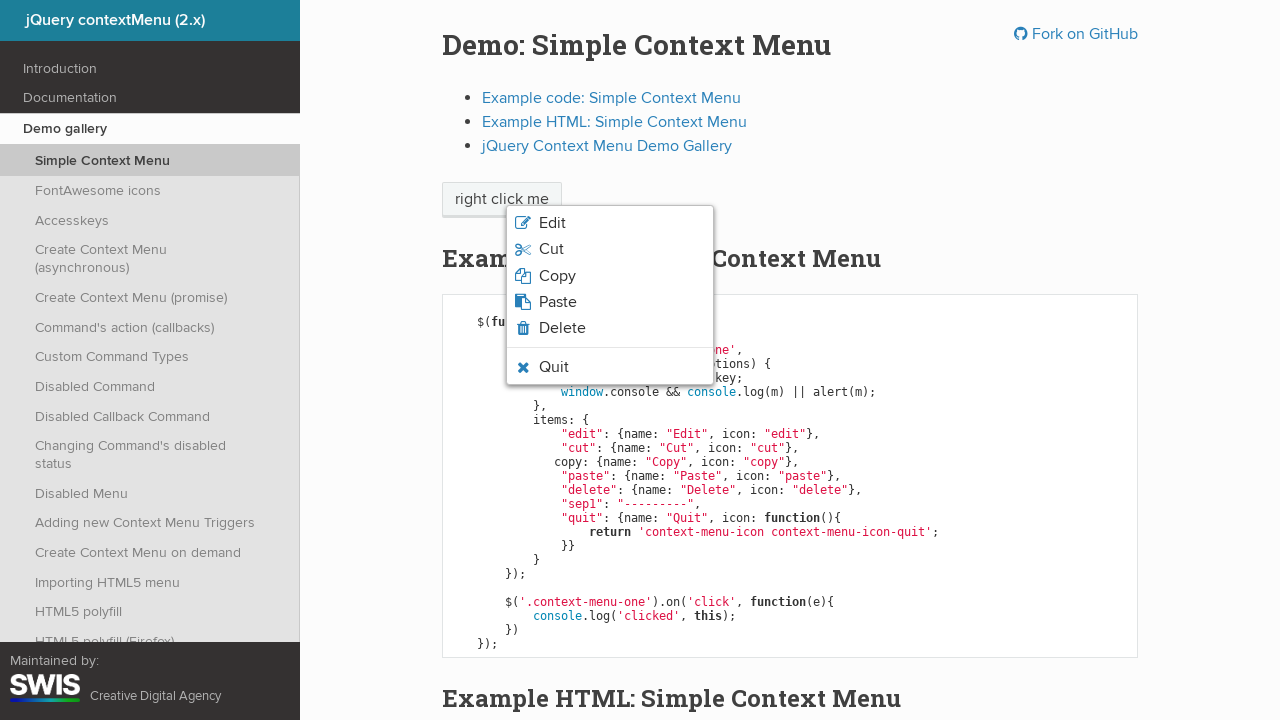

Clicked on Copy option from the context menu at (557, 276) on xpath=//span[normalize-space()='Copy']
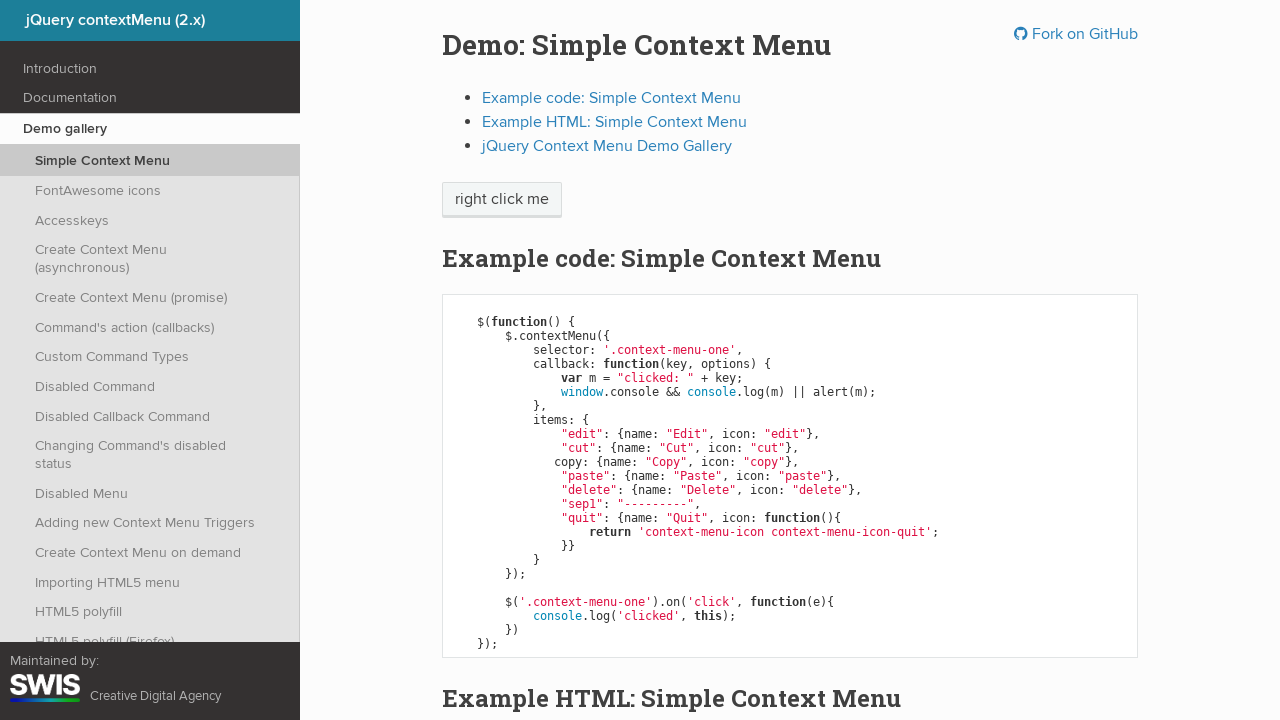

Set up alert dialog handler to accept dialog
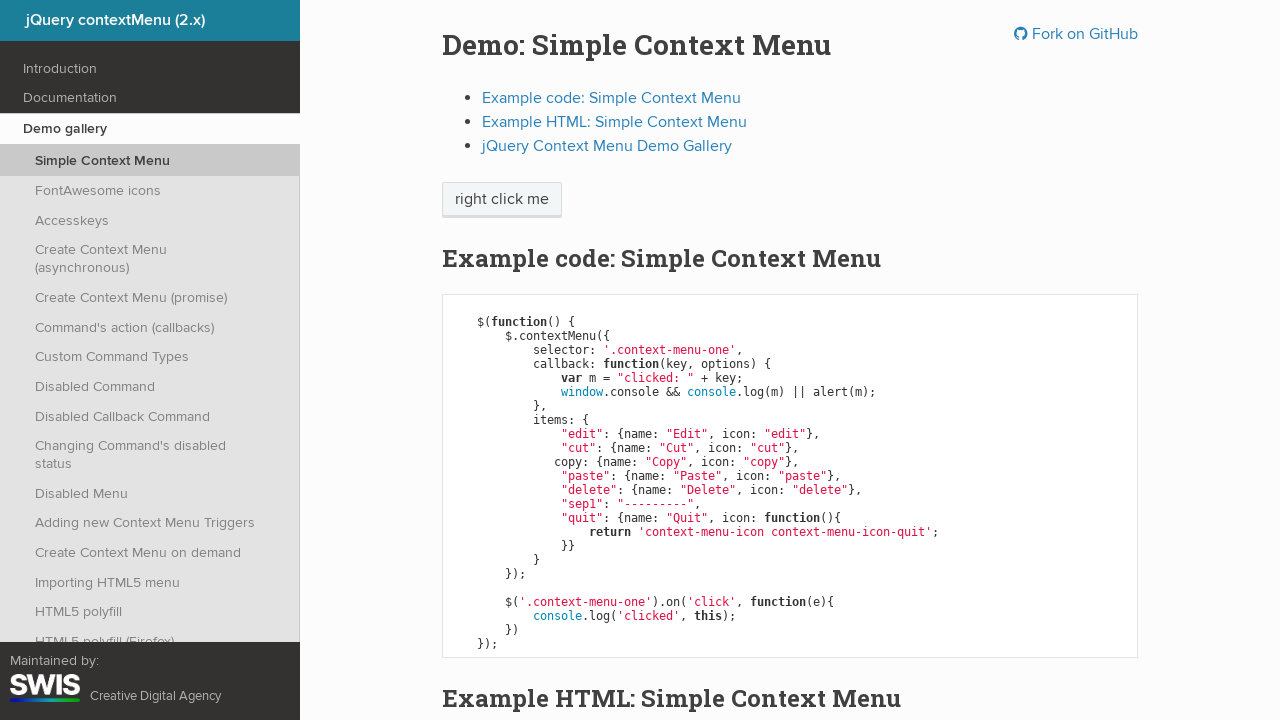

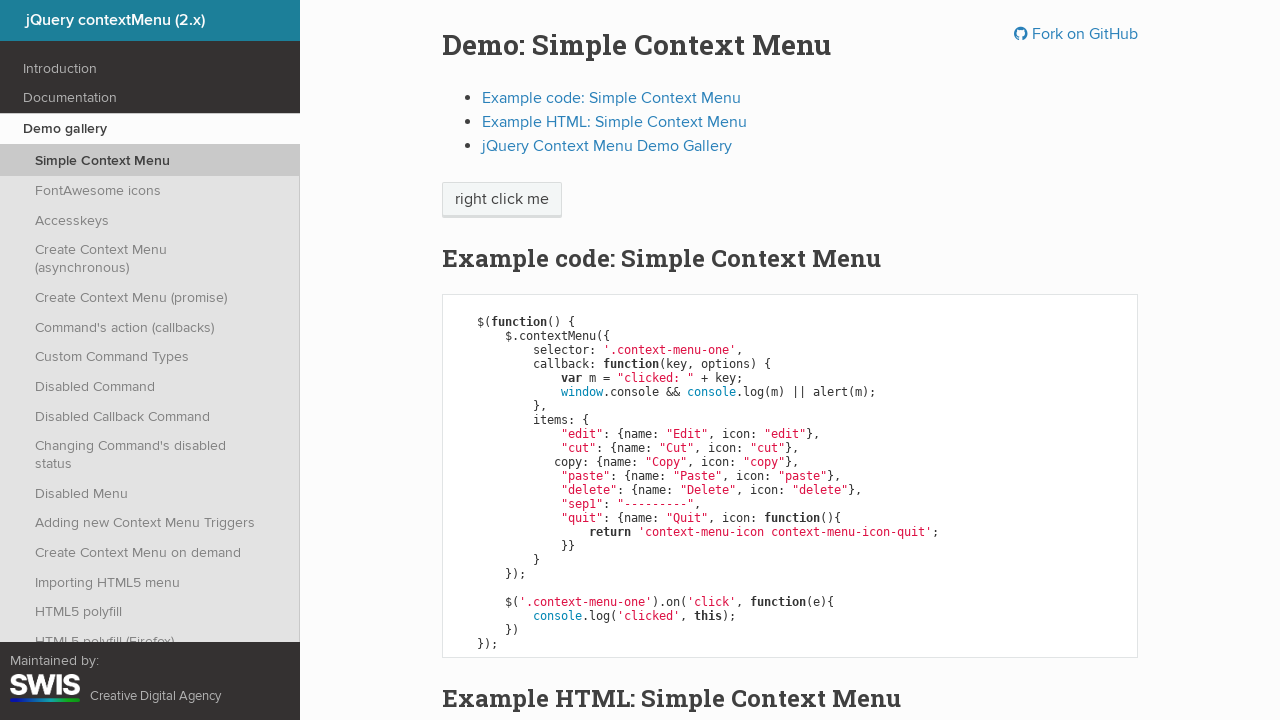